Navigates to the Testify Academy website homepage and verifies the page loads successfully

Starting URL: https://academy.testifyltd.com

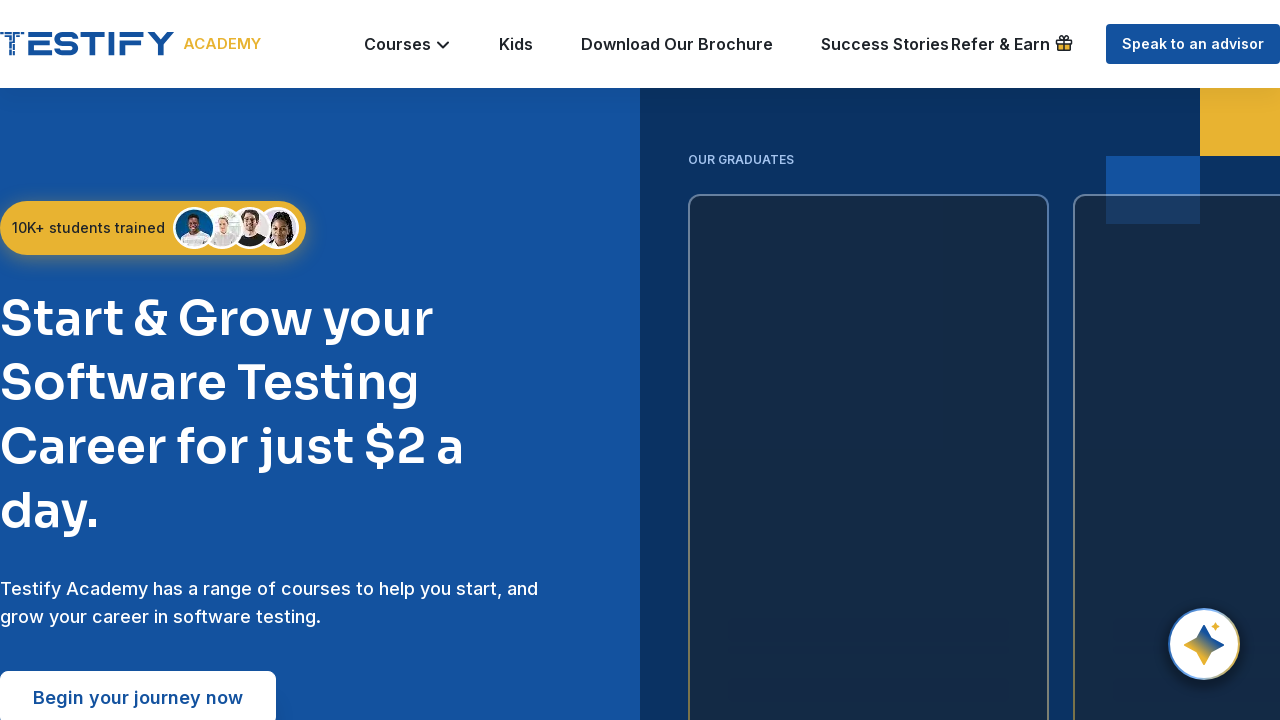

Navigated to Testify Academy homepage at https://academy.testifyltd.com
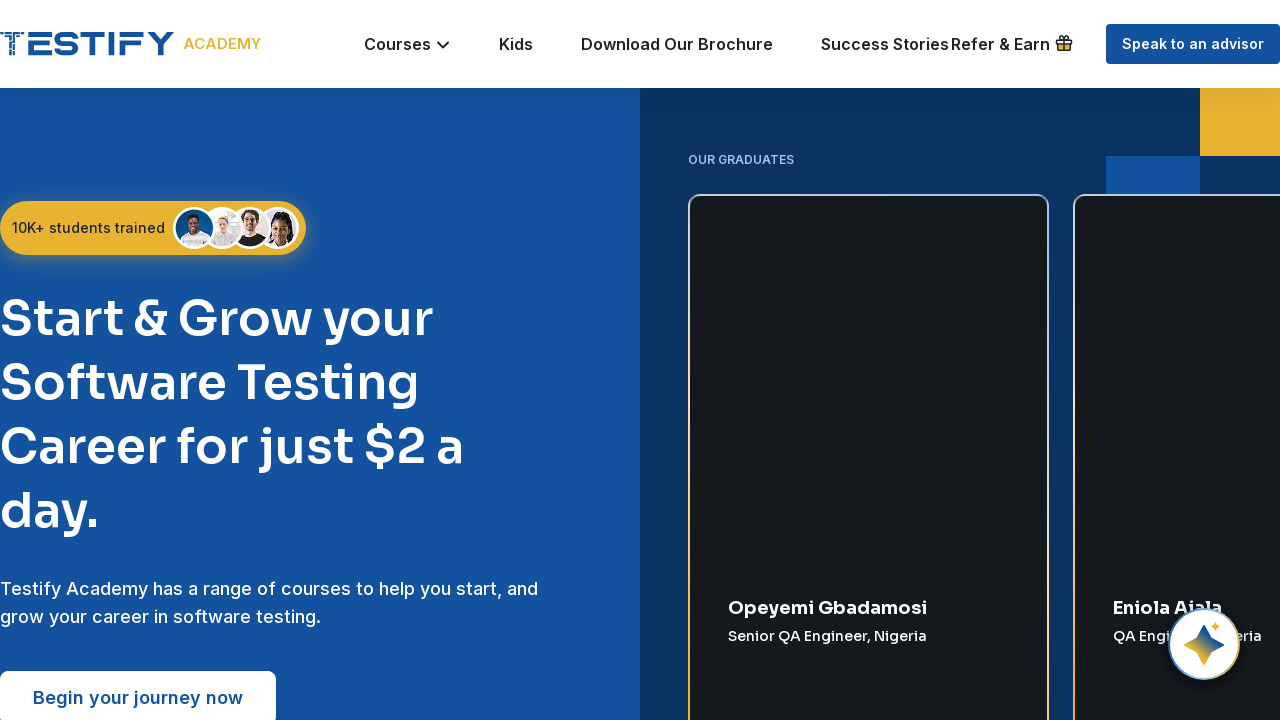

Page DOM content fully loaded
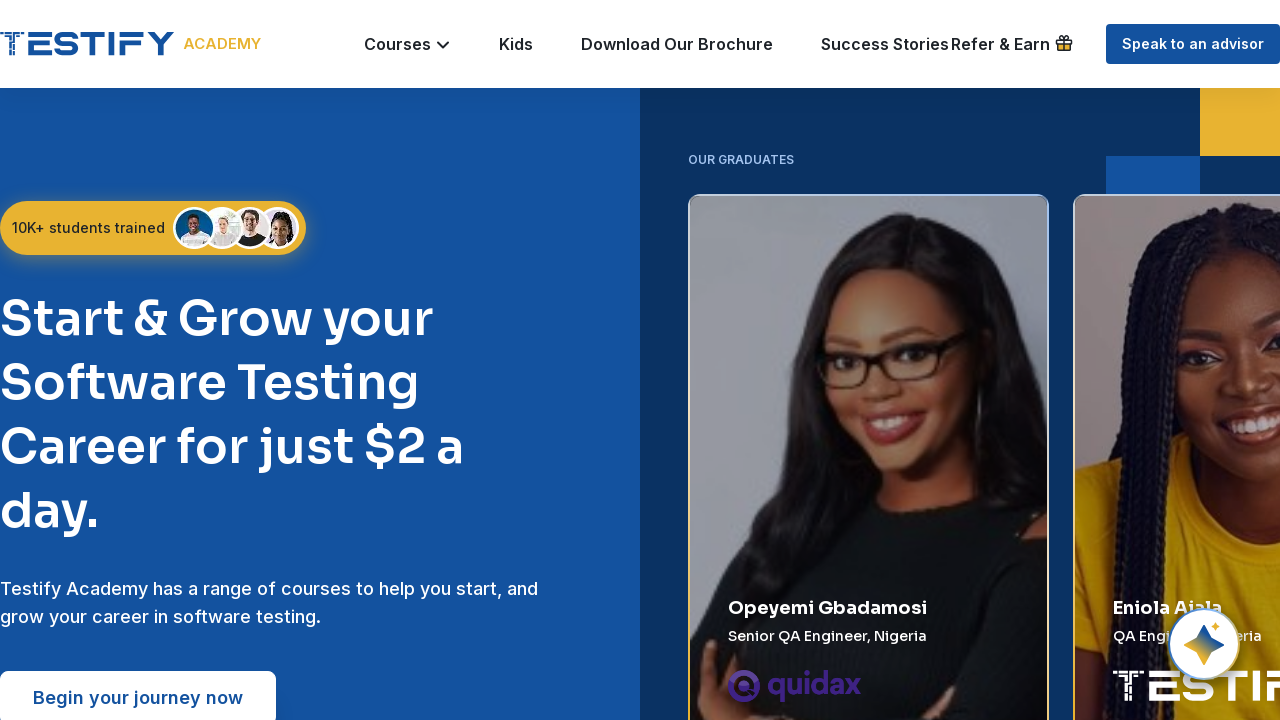

Verified body element is present on the page
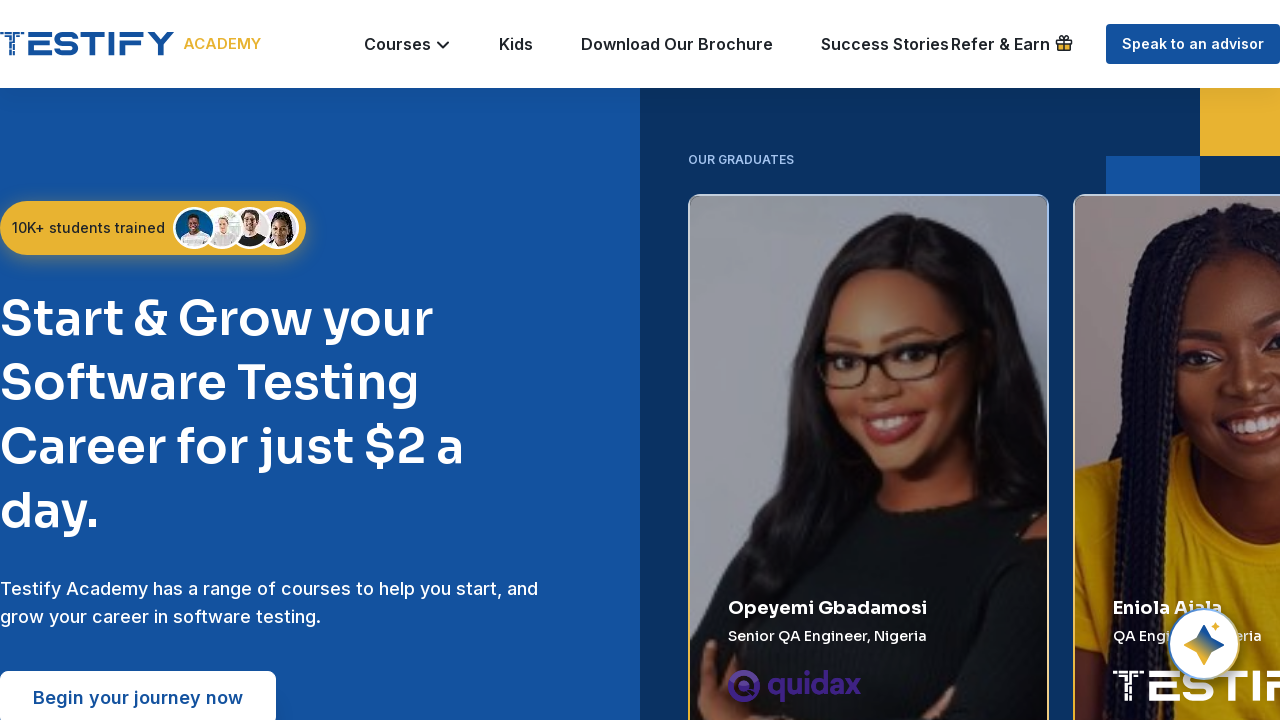

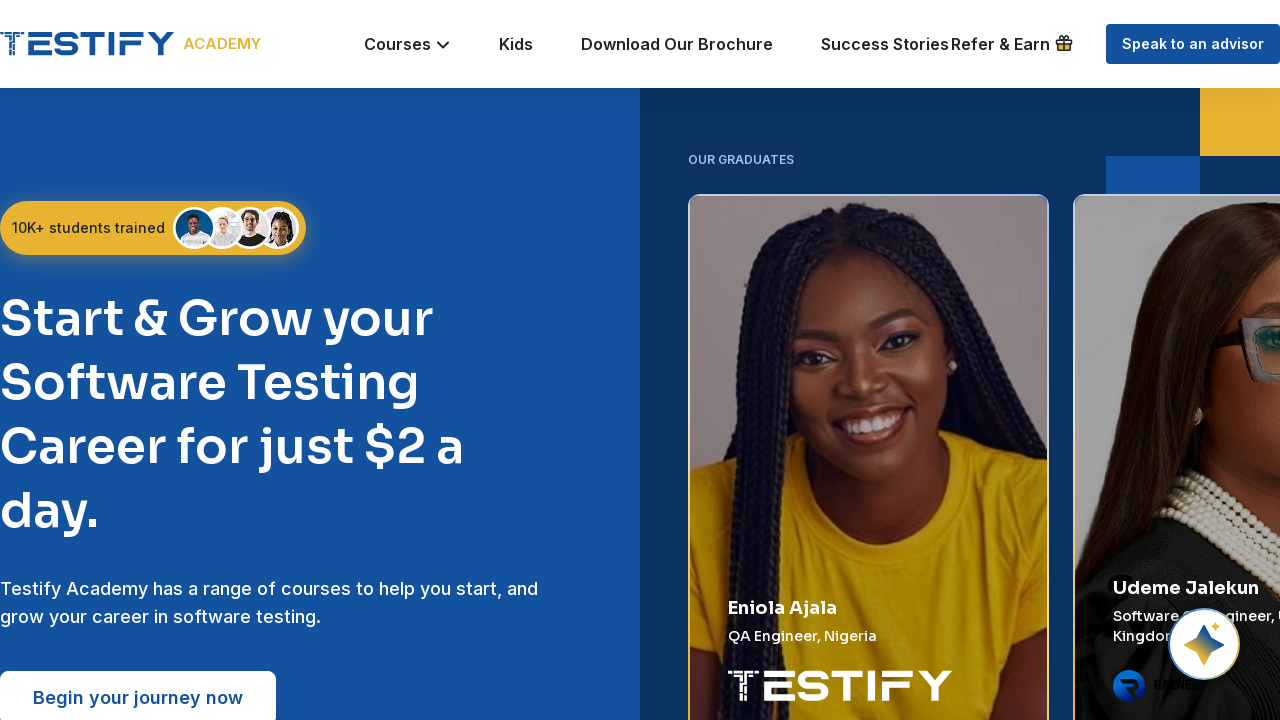